Tests registration form validation by submitting mismatched email and confirm email fields

Starting URL: https://alada.vn/tai-khoan/dang-ky.html

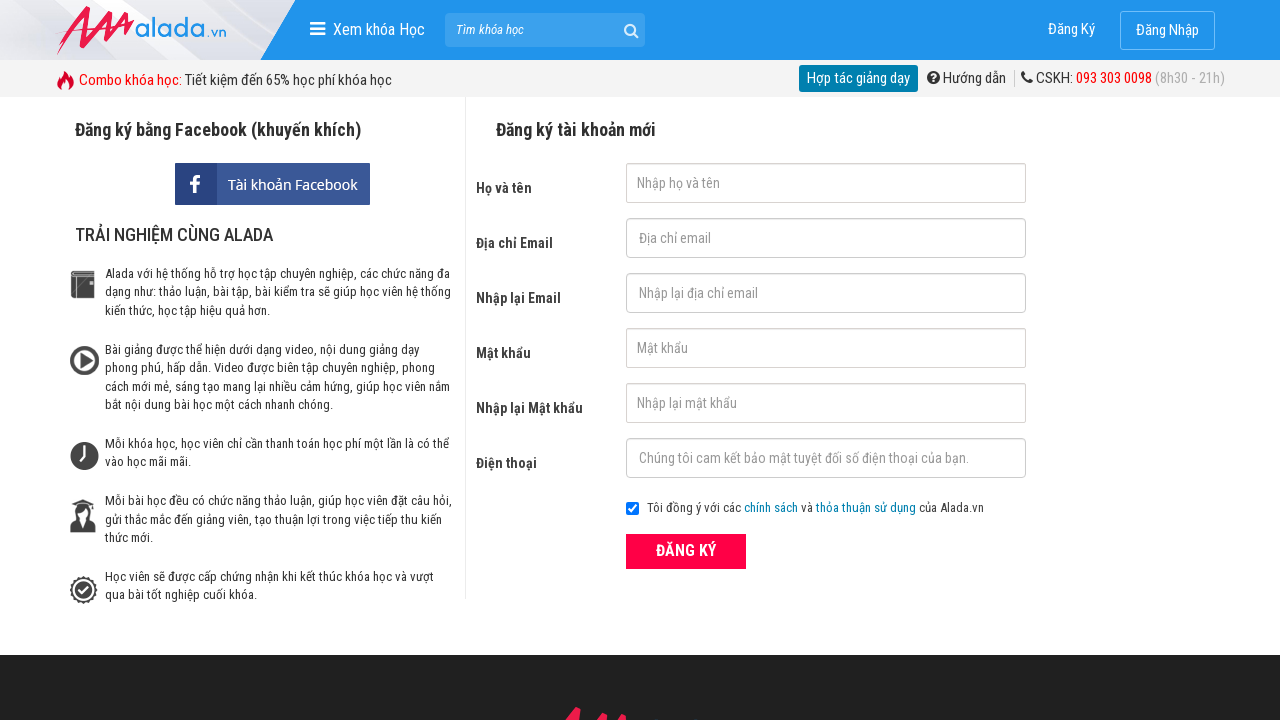

Filled first name field with 'John Wick' on #txtFirstname
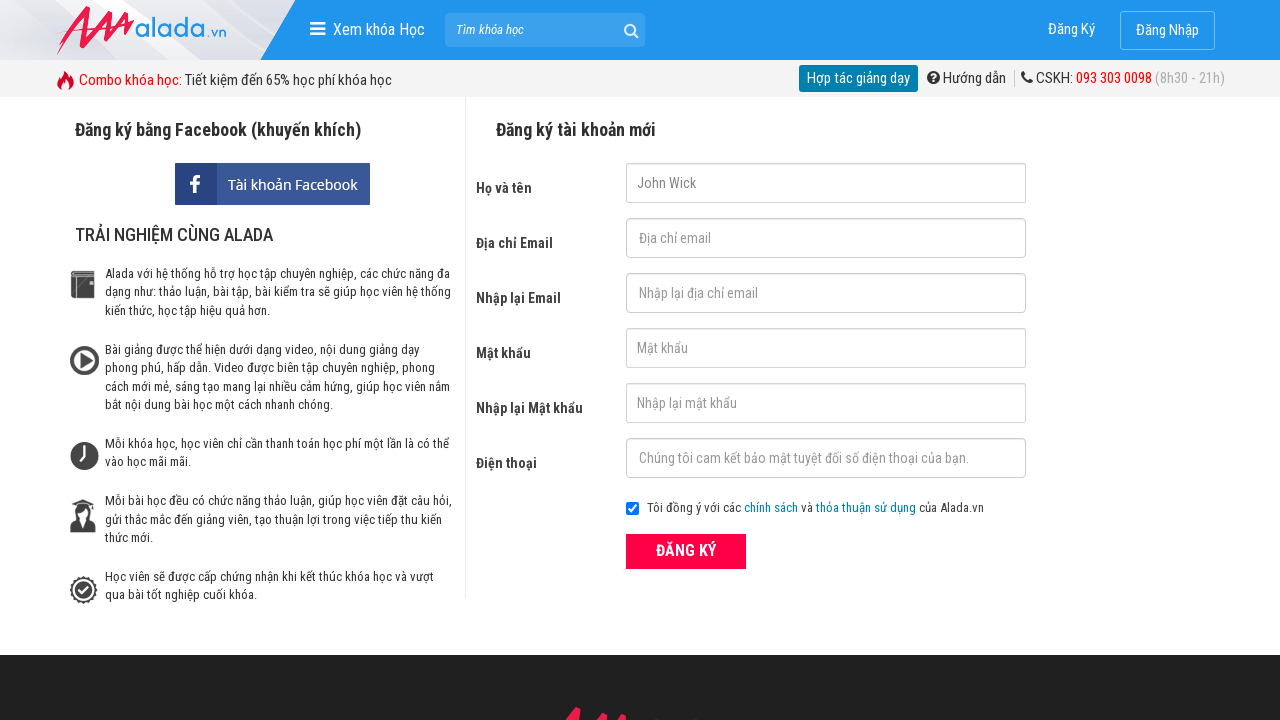

Filled email field with 'ruanzetao@gmail.com' on #txtEmail
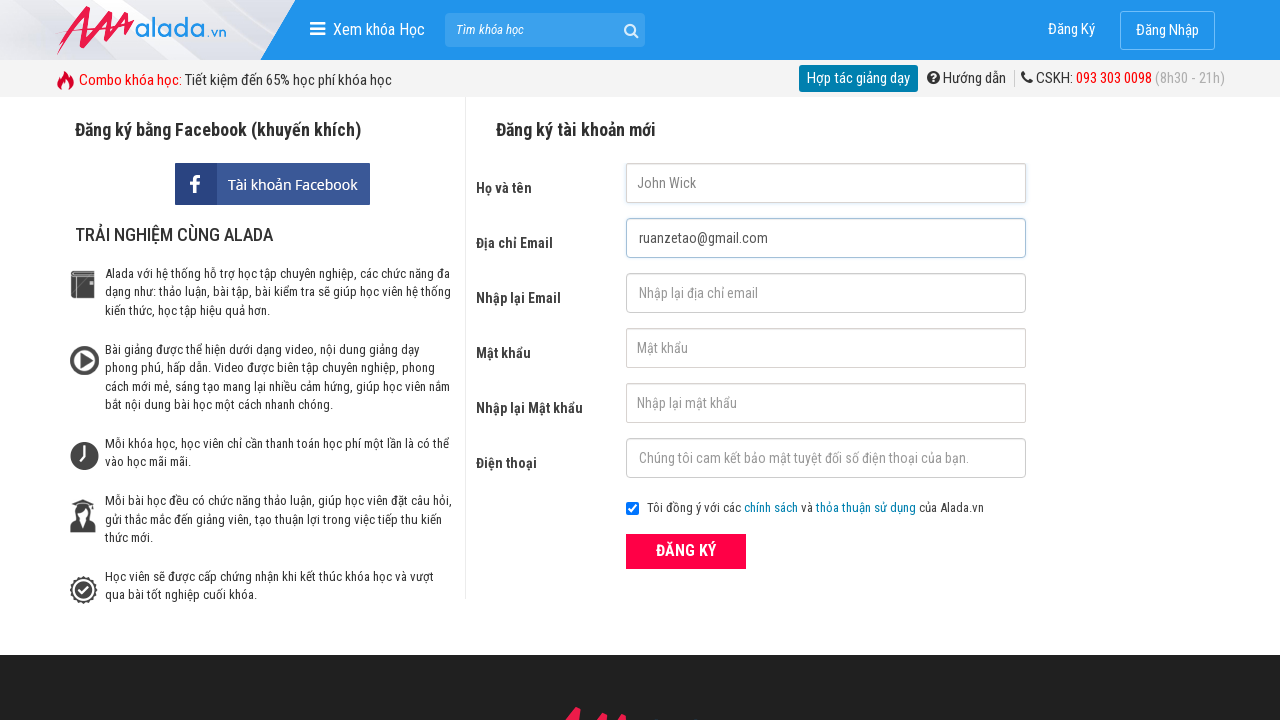

Filled confirm email field with mismatched email 'checkinbysang@gmail.com' on #txtCEmail
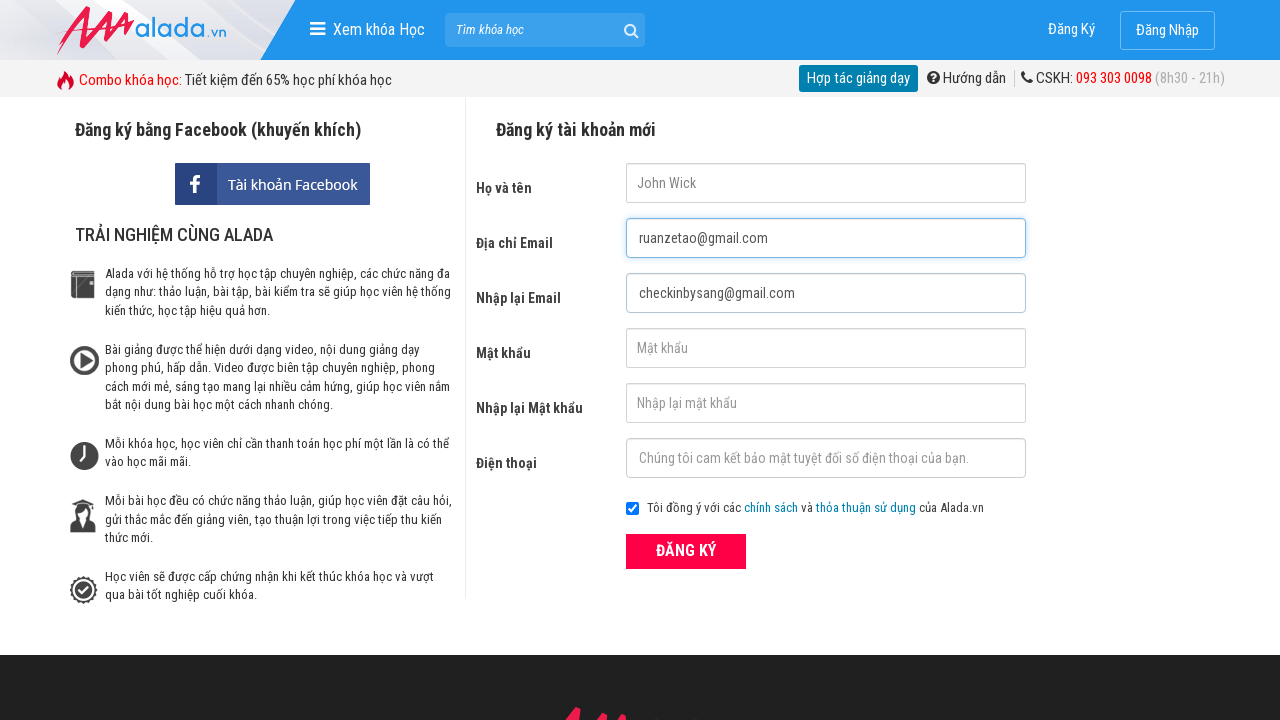

Filled password field with '123456' on #txtPassword
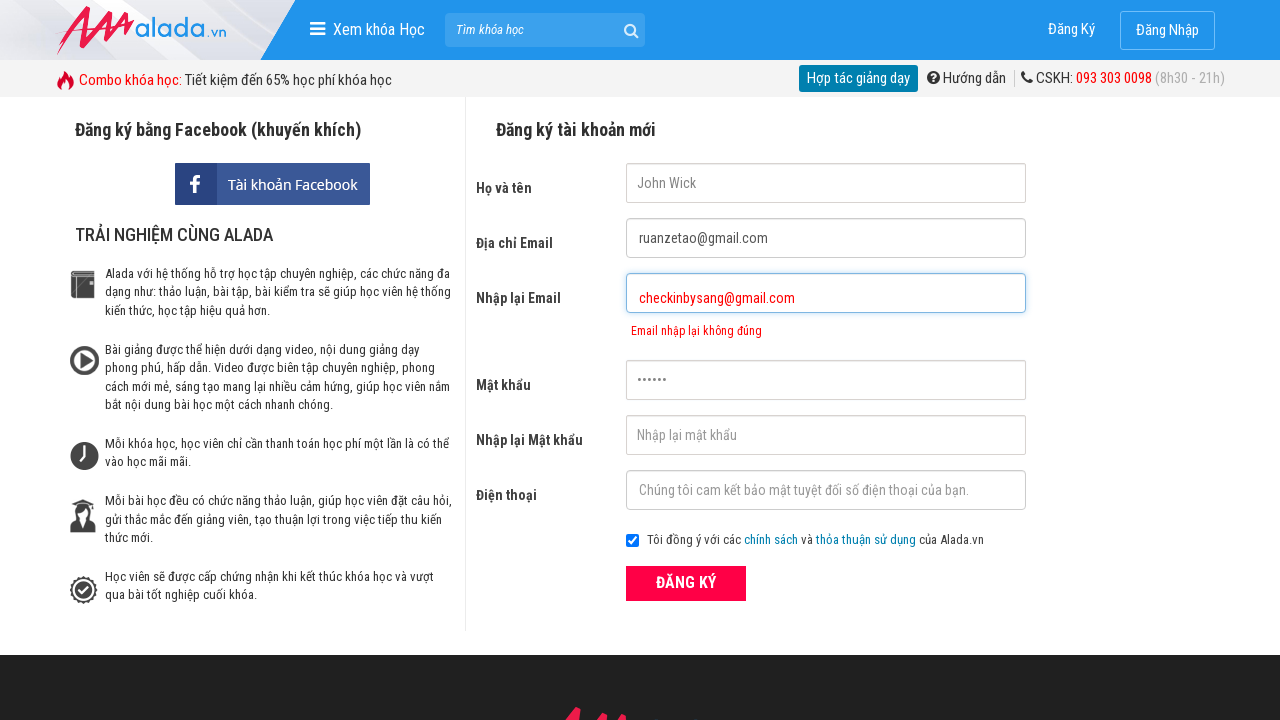

Filled confirm password field with '123456' on #txtCPassword
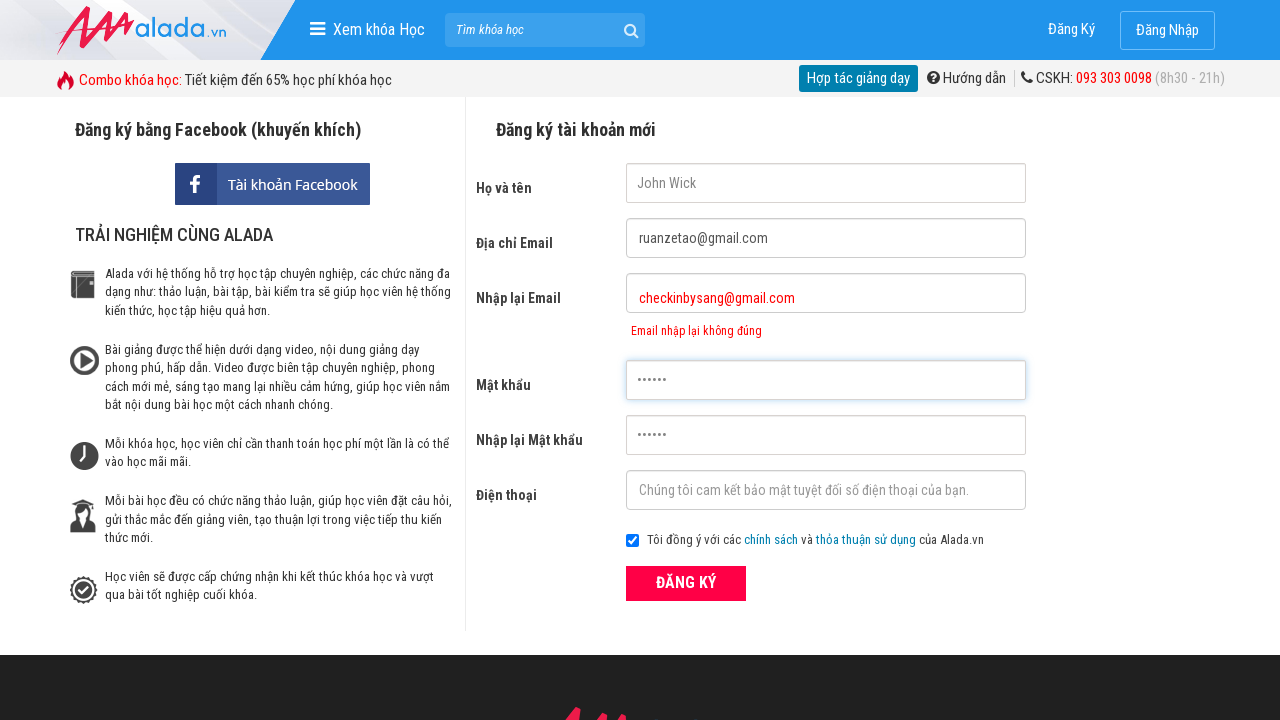

Filled phone field with '0932658717' on #txtPhone
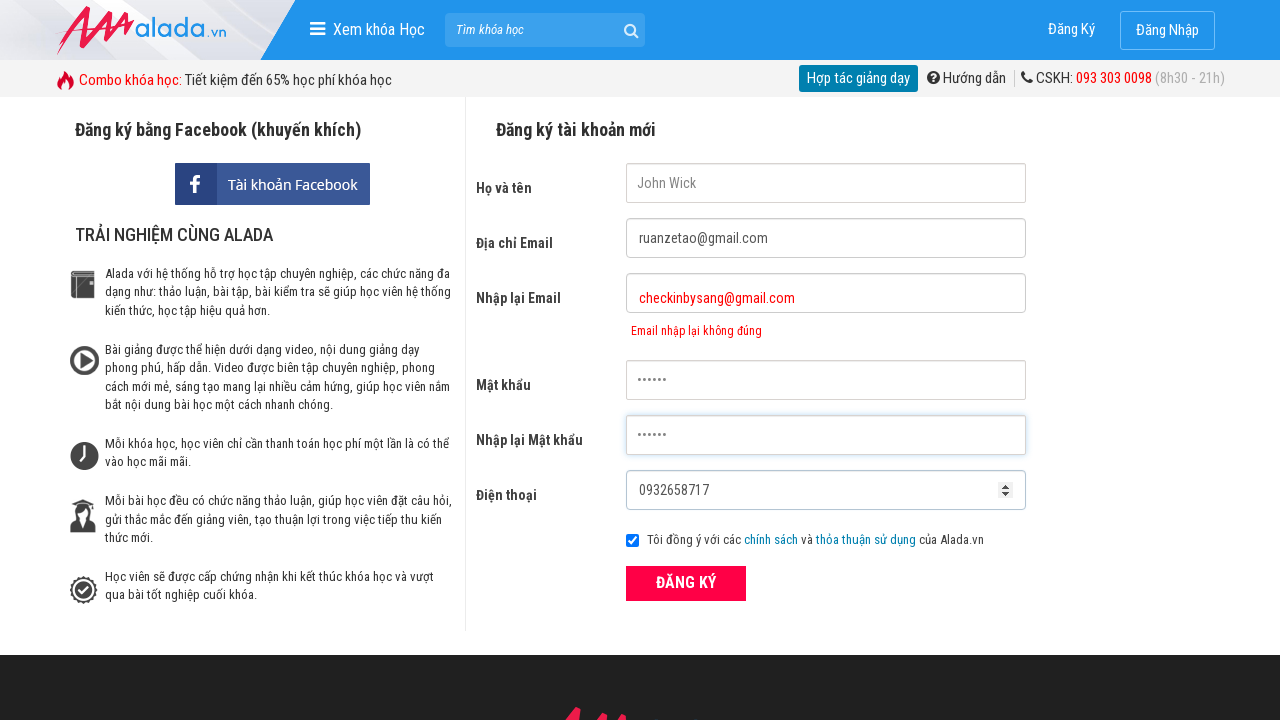

Clicked ĐĂNG KÝ (Register) button to submit form at (686, 583) on xpath=//form[@id='frmLogin']//button[text()='ĐĂNG KÝ']
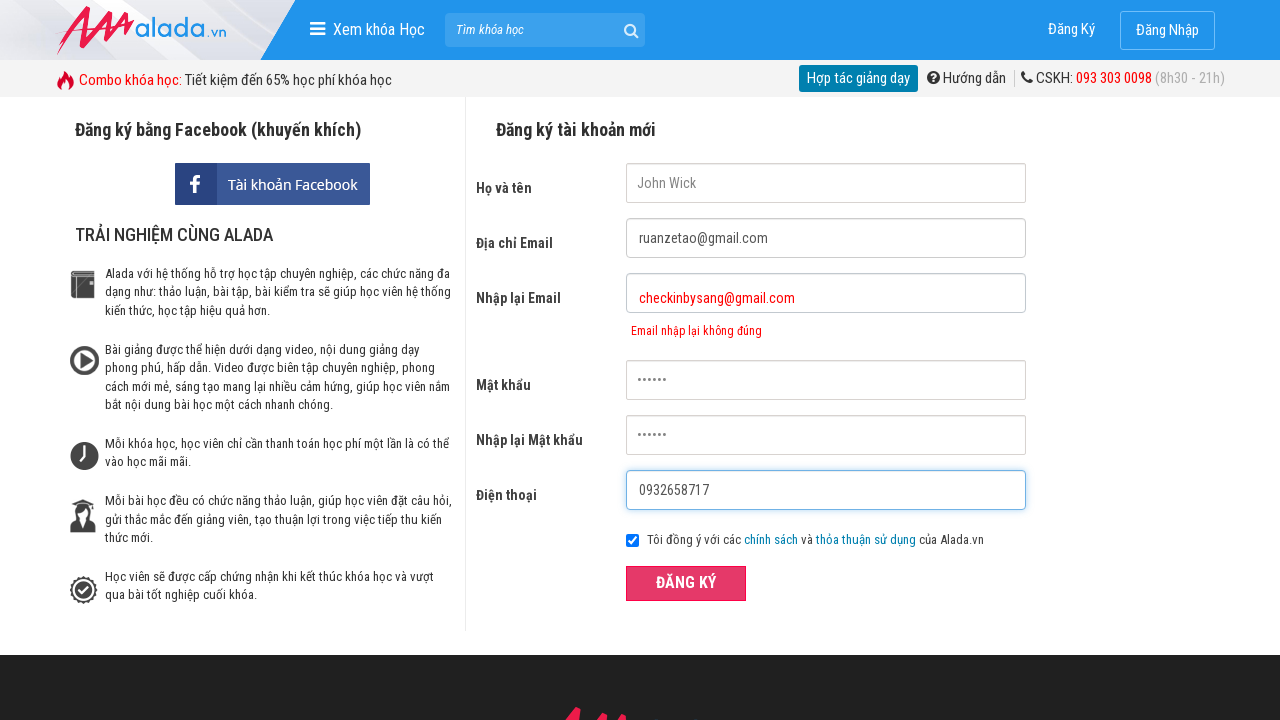

Confirm email error message appeared, validating mismatched email rejection
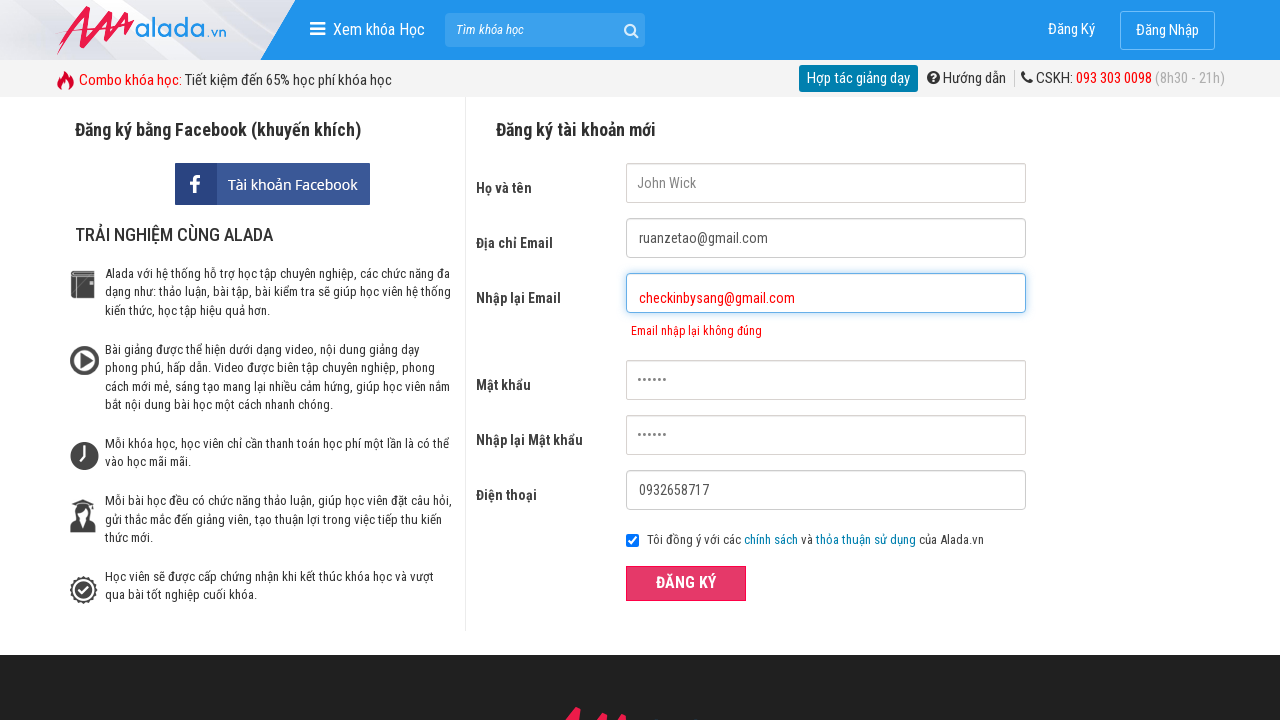

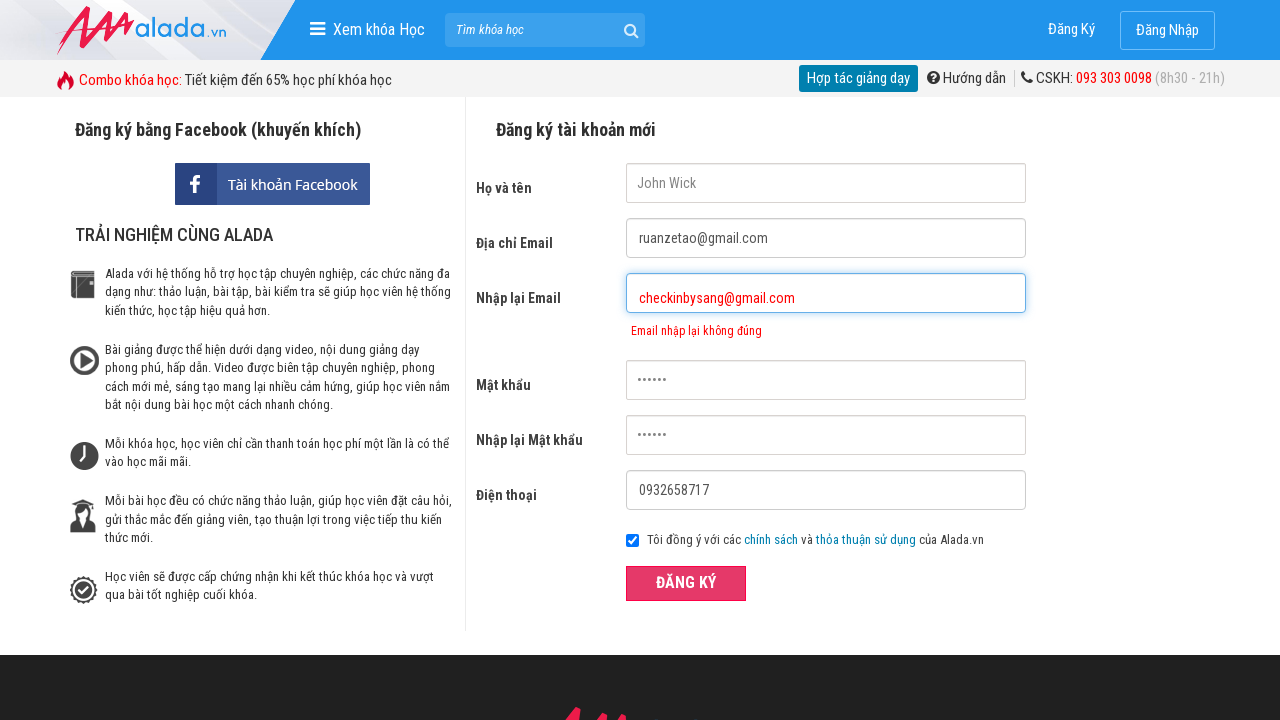